Tests the complete e-commerce flow on demoblaze.com: selecting a Samsung Galaxy S6 phone, adding it to cart, navigating to cart, and completing the checkout process with order details.

Starting URL: https://www.demoblaze.com/index.html

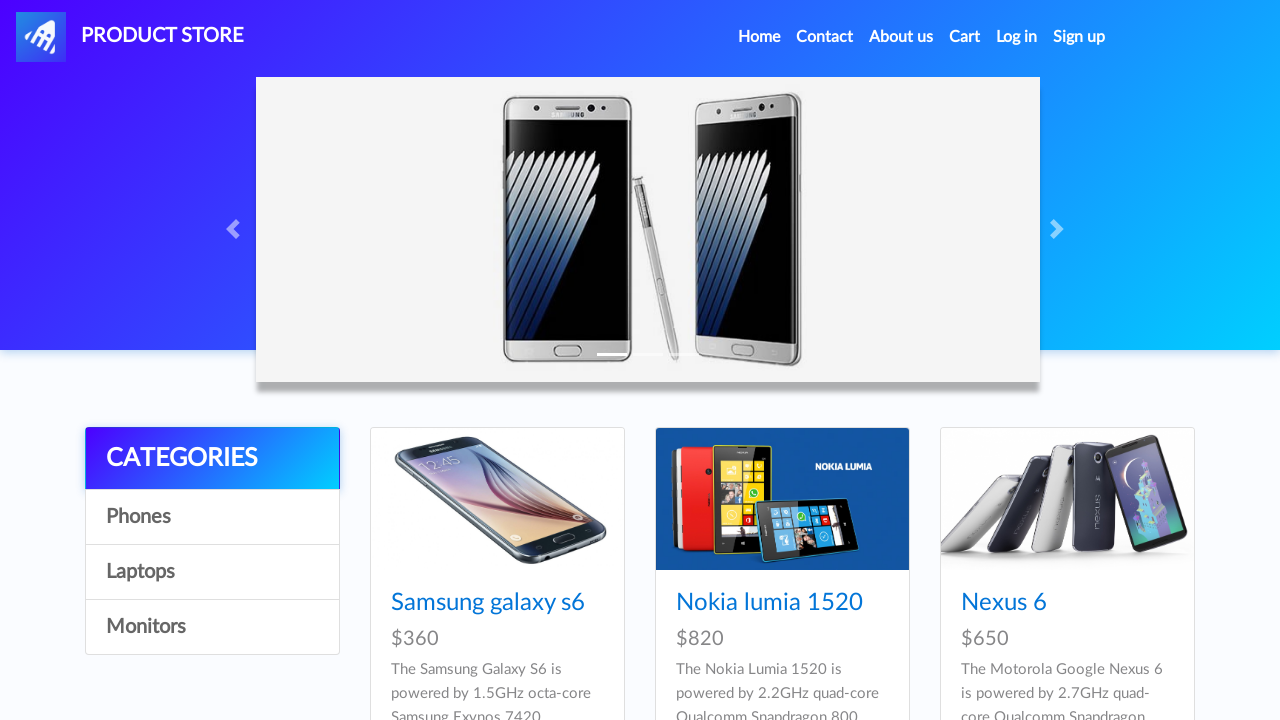

Samsung Galaxy S6 product link loaded on homepage
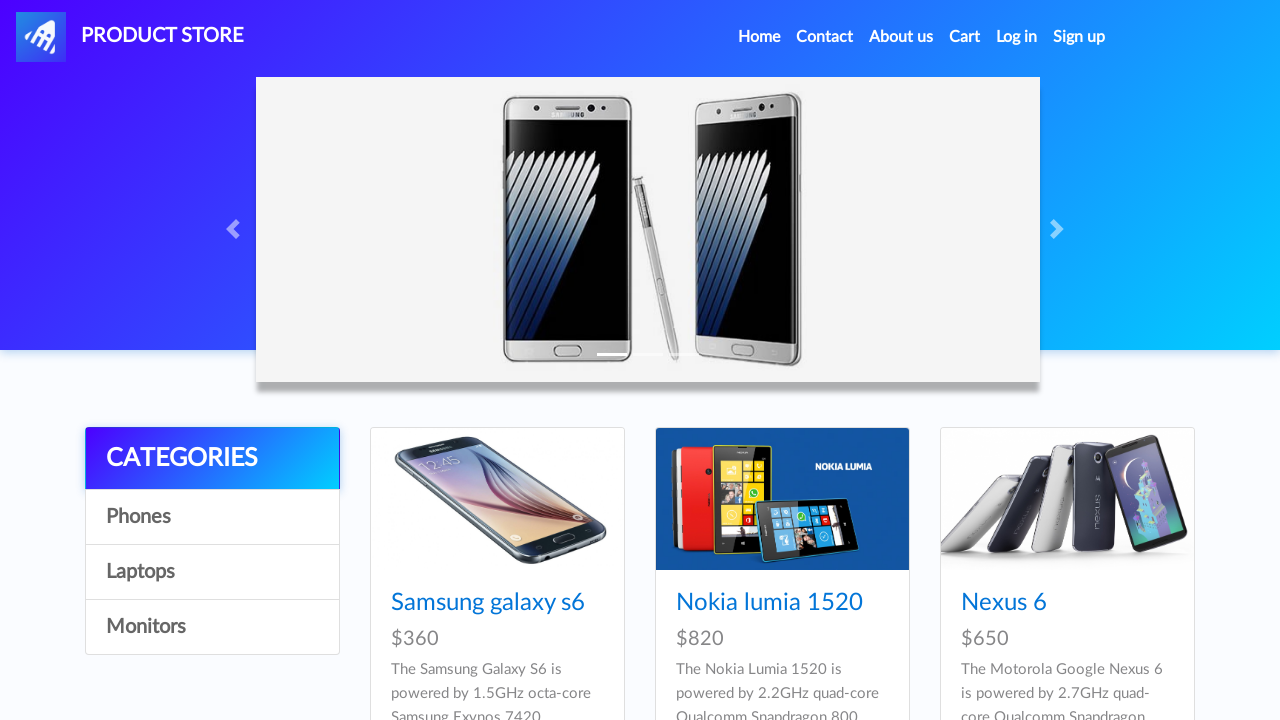

Clicked on Samsung Galaxy S6 product at (488, 603) on xpath=//a[normalize-space()='Samsung galaxy s6']
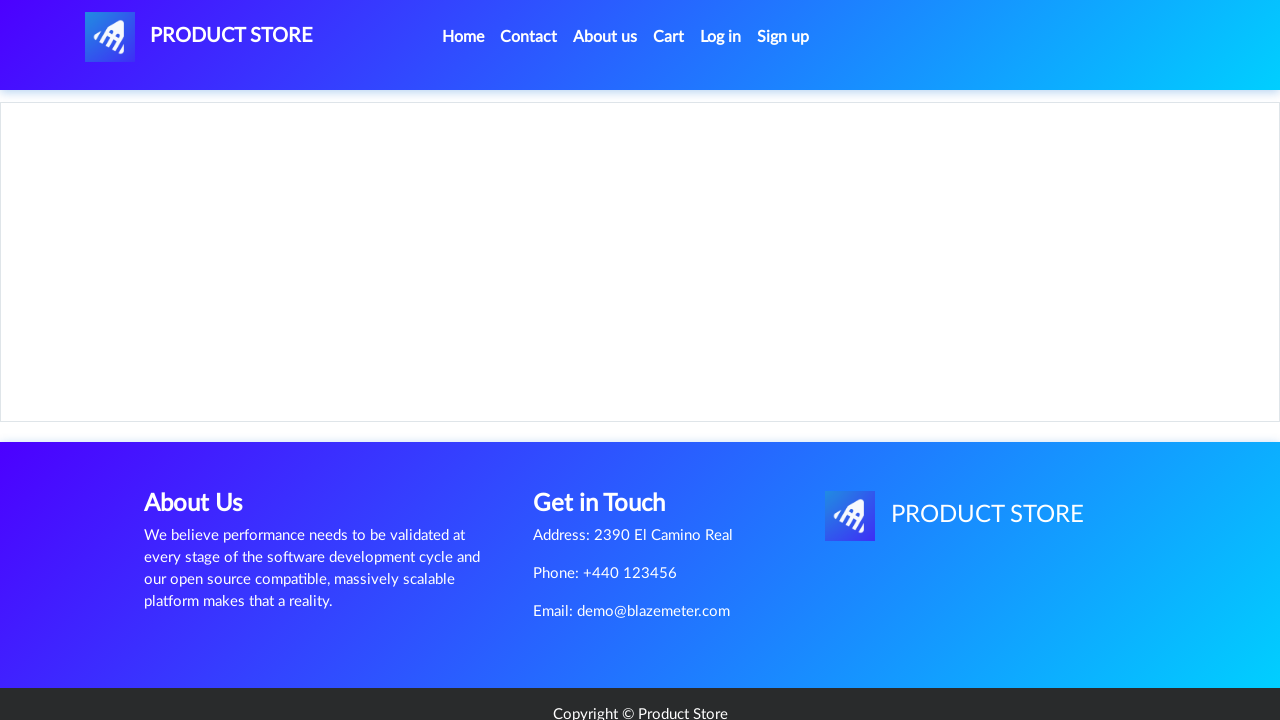

Add to cart button loaded on product page
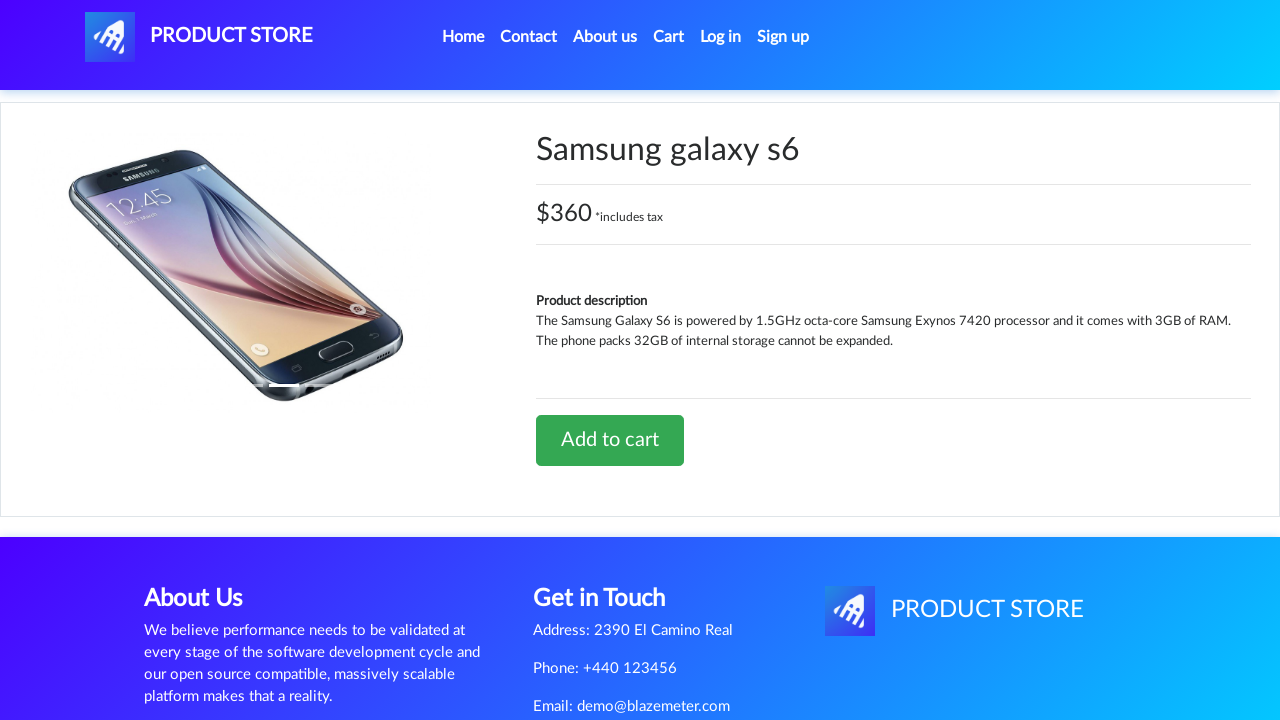

Clicked Add to cart button at (610, 440) on xpath=//a[normalize-space()='Add to cart']
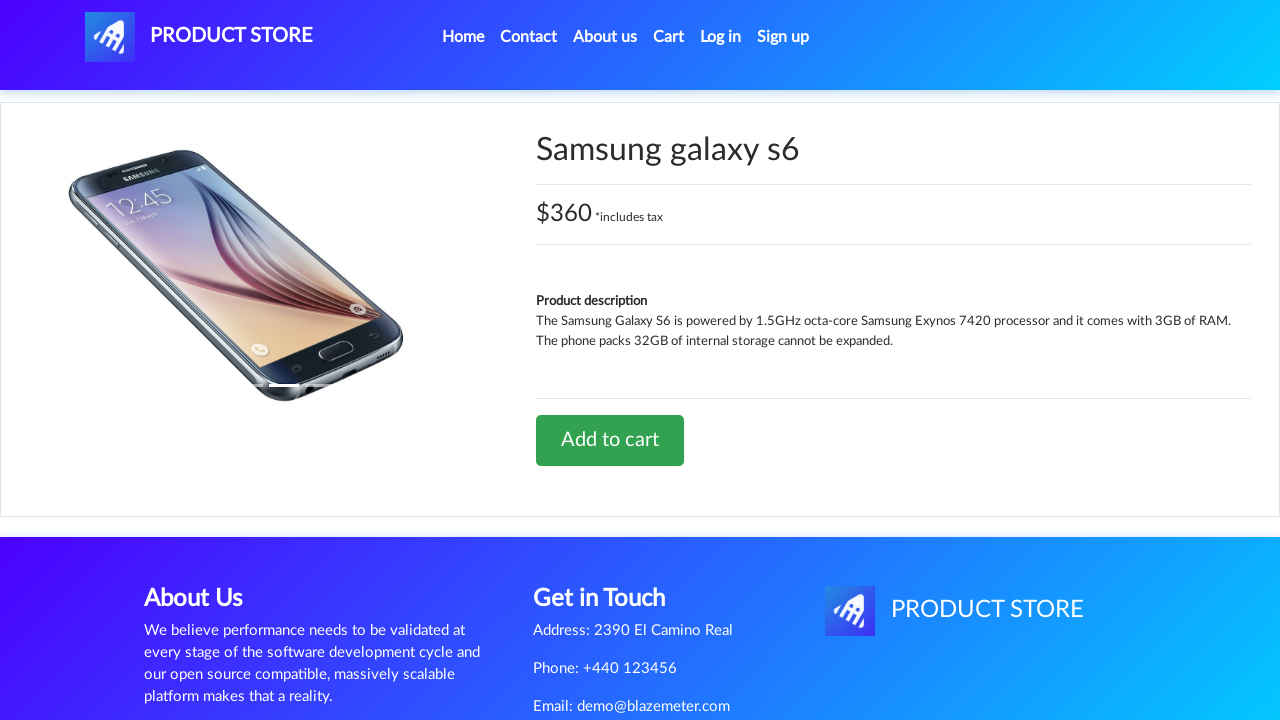

Set up dialog handler to accept alerts
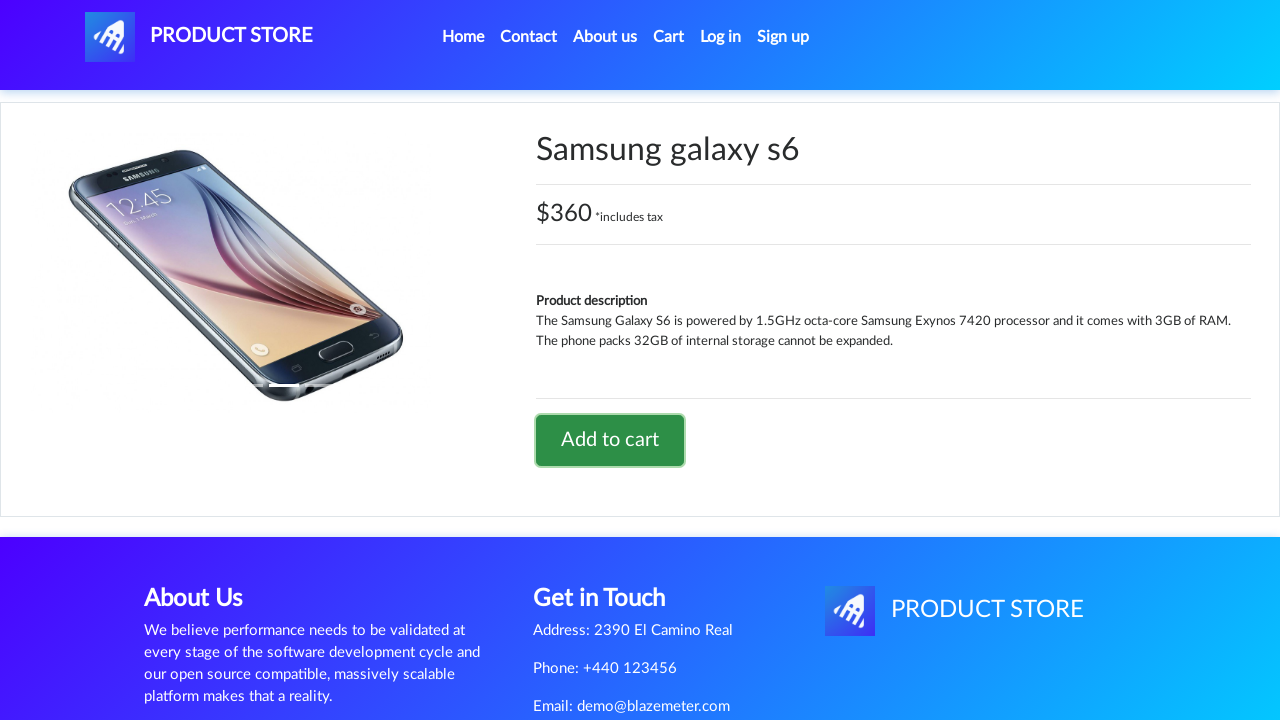

Alert dismissed after adding product to cart
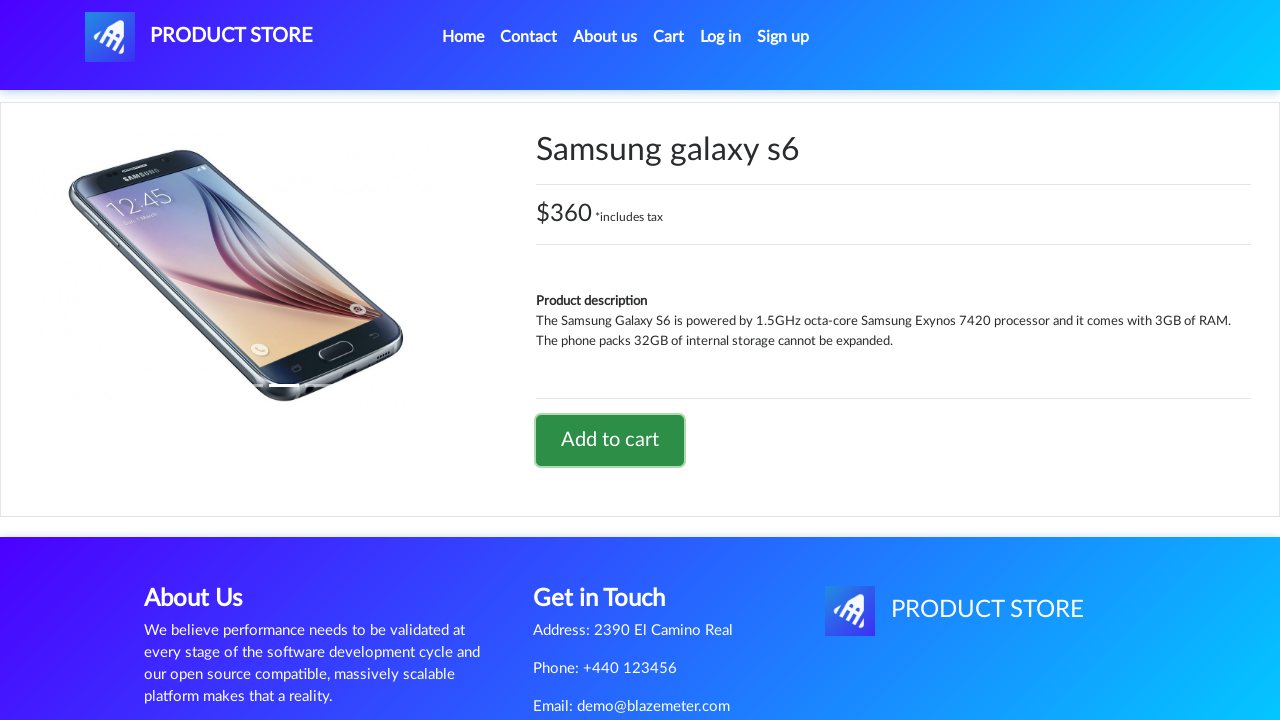

Clicked Home to navigate back to homepage at (463, 37) on xpath=//li[@class='nav-item active']//a[@class='nav-link']
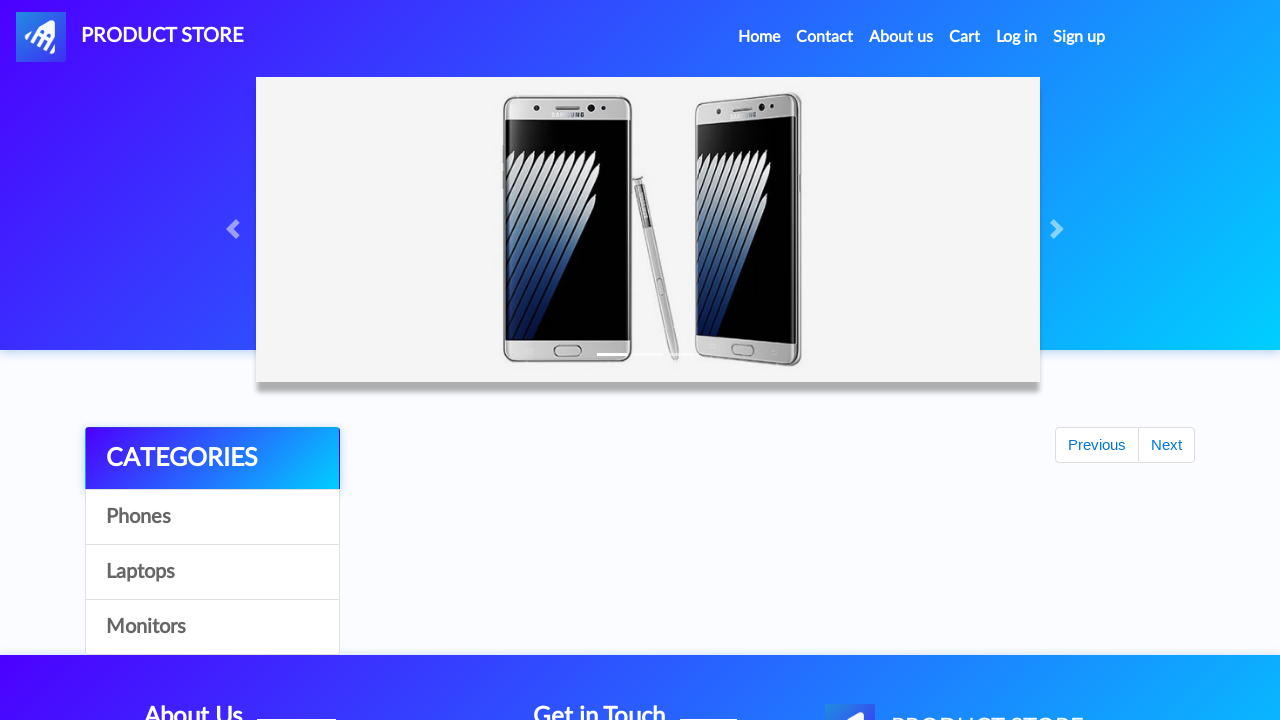

Cart link loaded in navigation
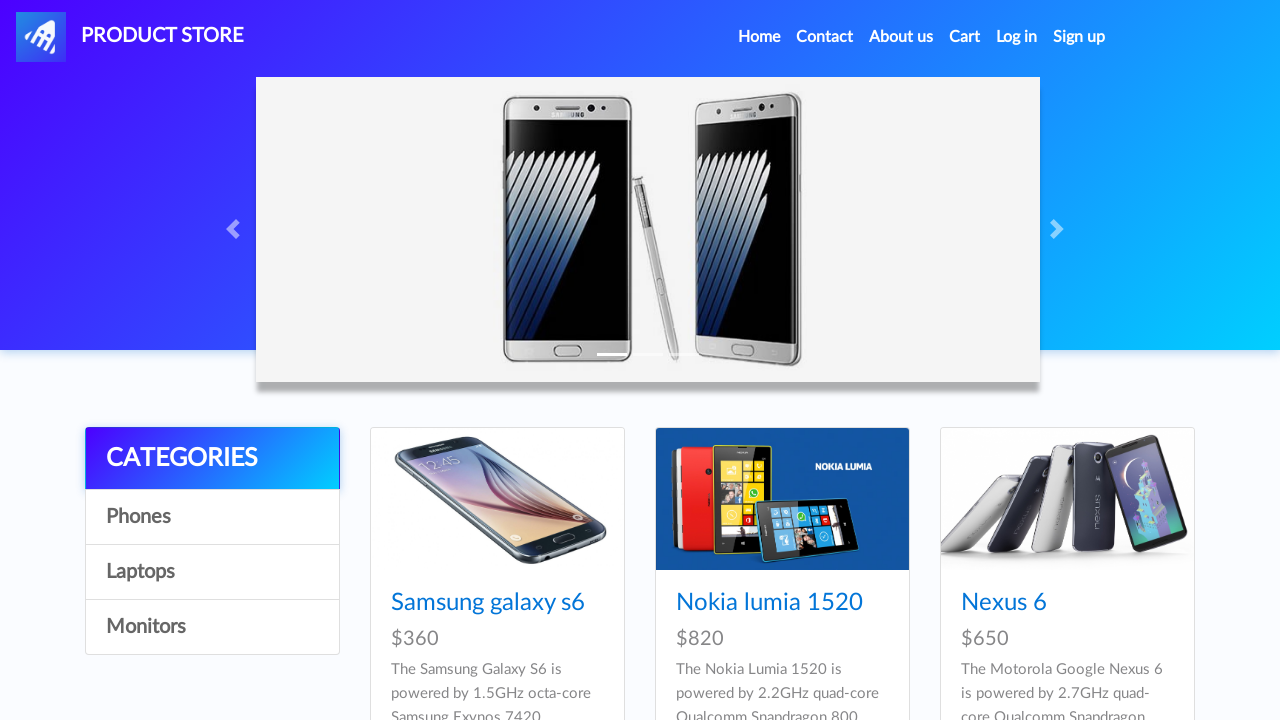

Clicked on Cart to view shopping cart at (965, 37) on xpath=//a[normalize-space()='Cart']
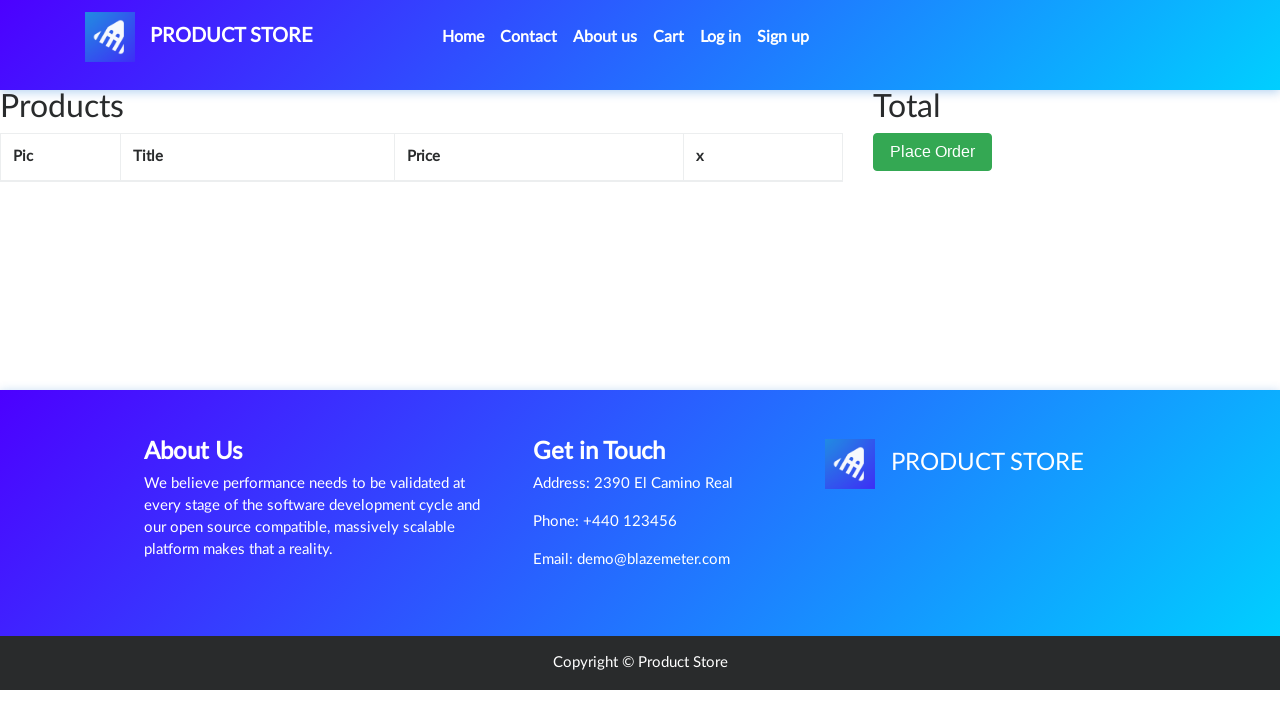

Cart page loaded with Samsung Galaxy S6 item
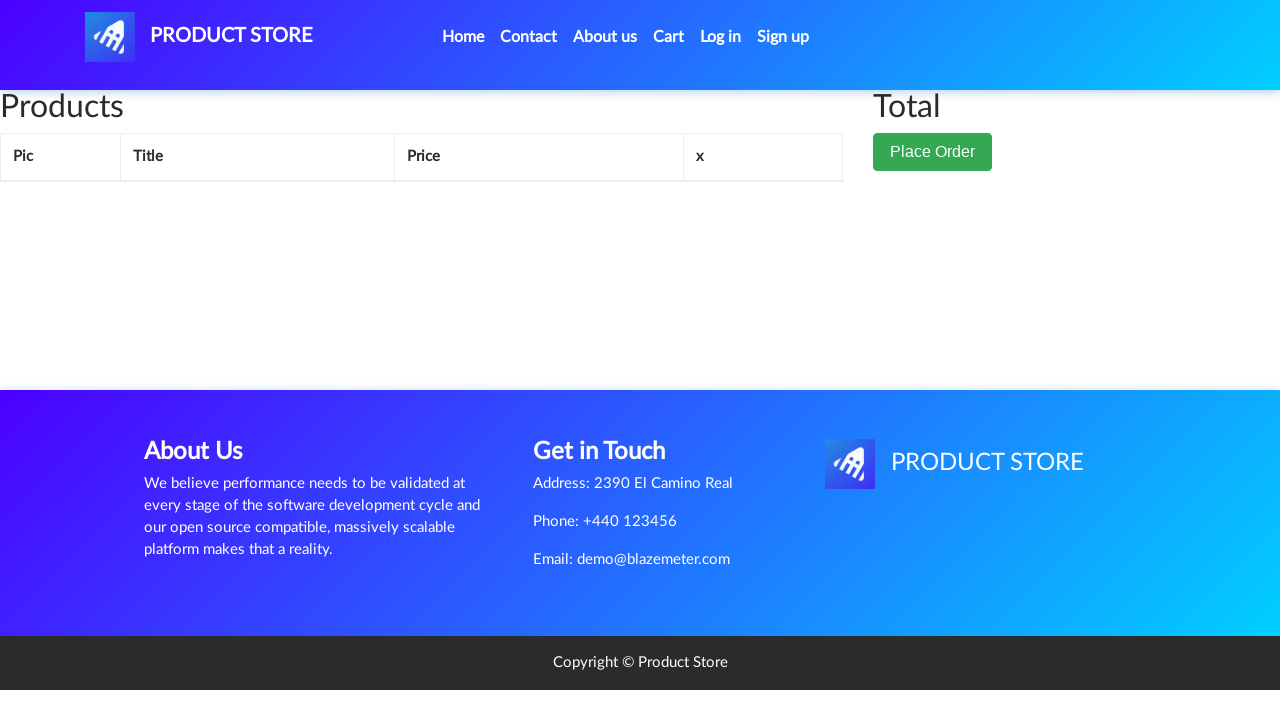

Clicked Place Order button at (933, 191) on xpath=//button[normalize-space()='Place Order']
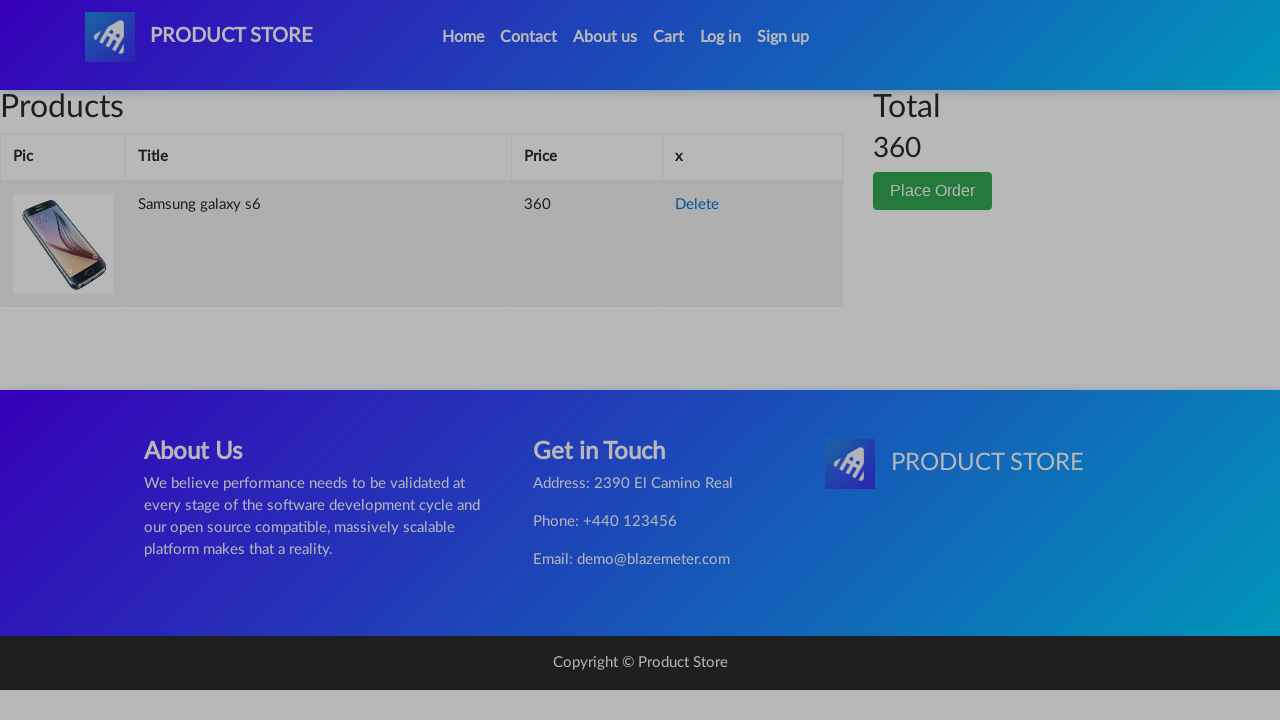

Order form modal loaded
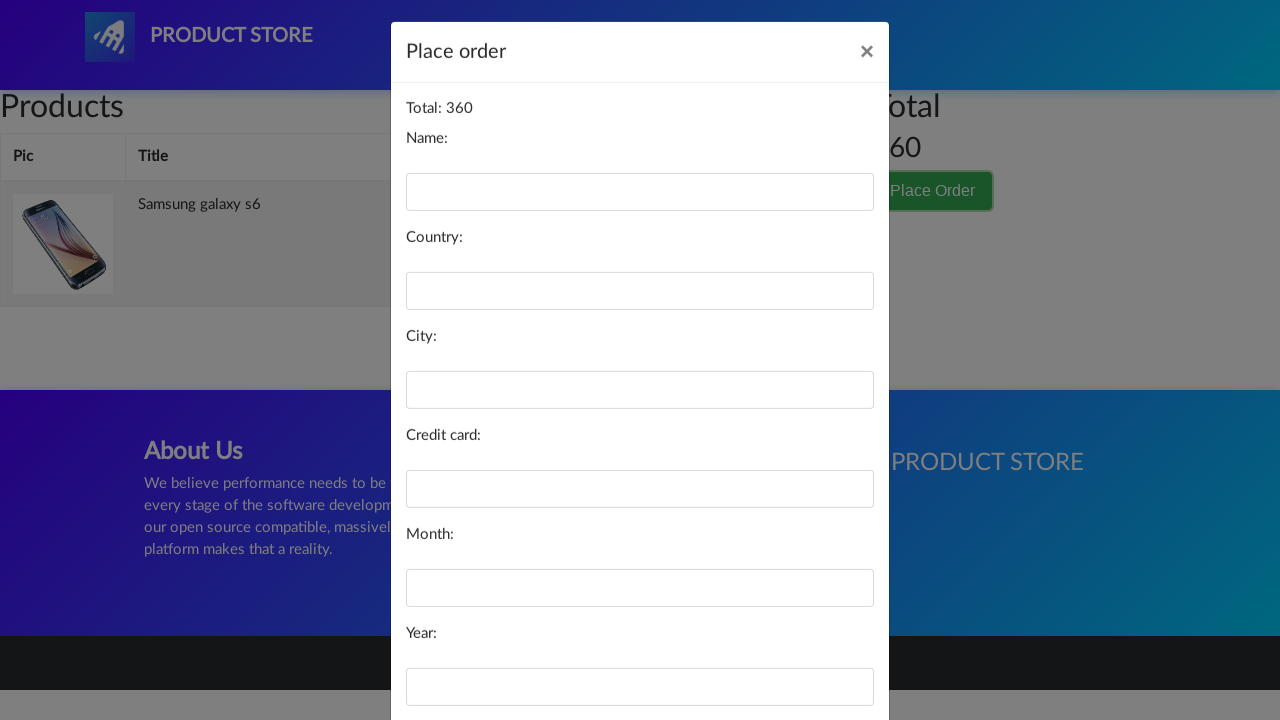

Filled name field with 'smith' on #name
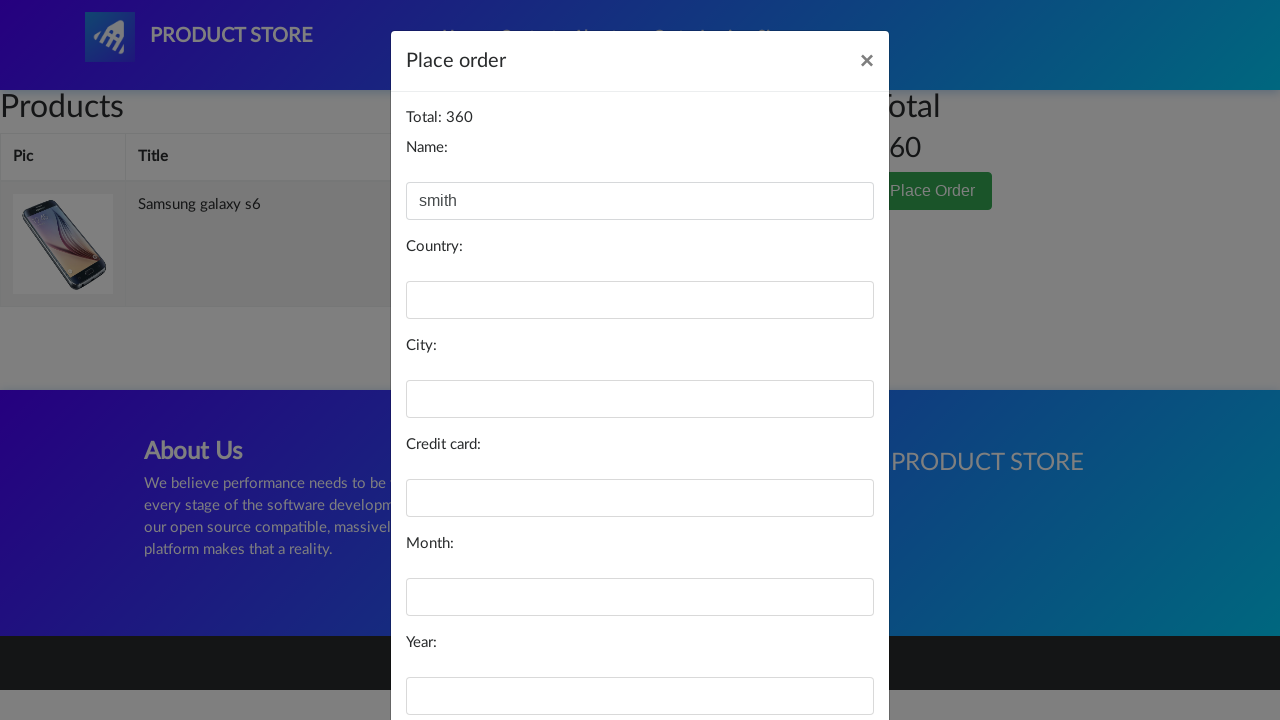

Filled country field with 'India' on #country
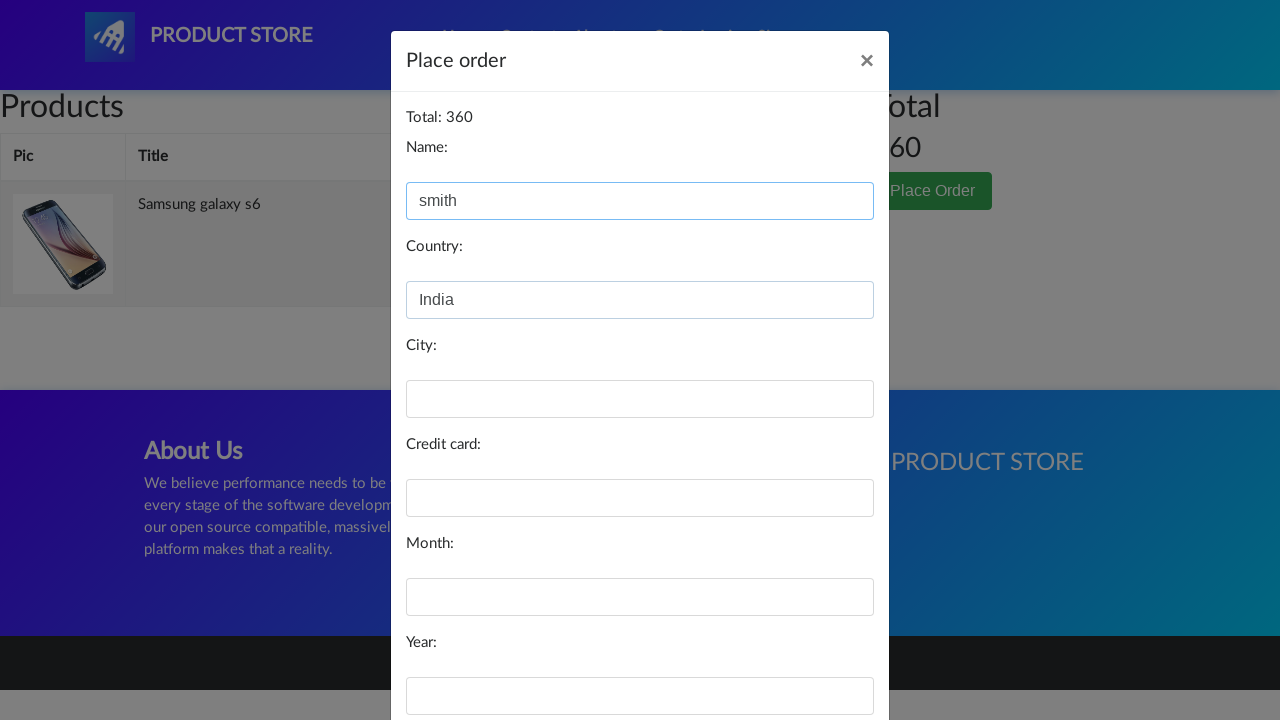

Filled city field with 'Hyderabad' on #city
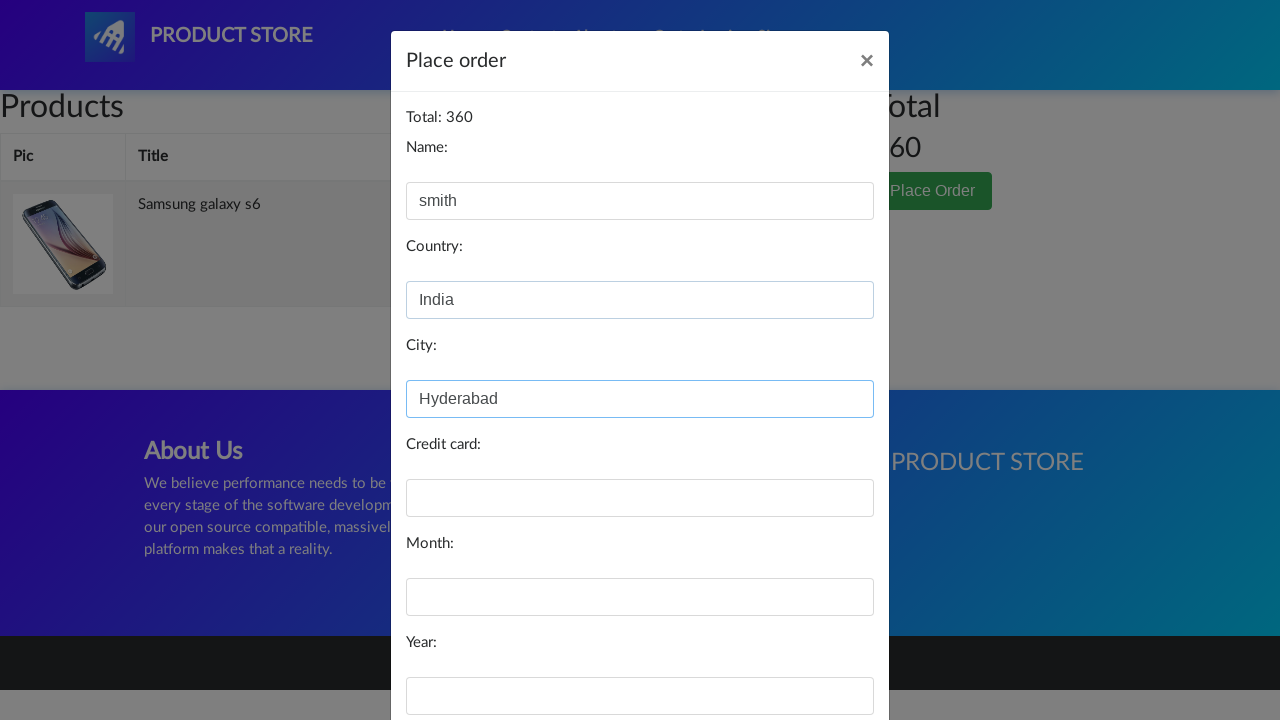

Filled credit card field with card number on #card
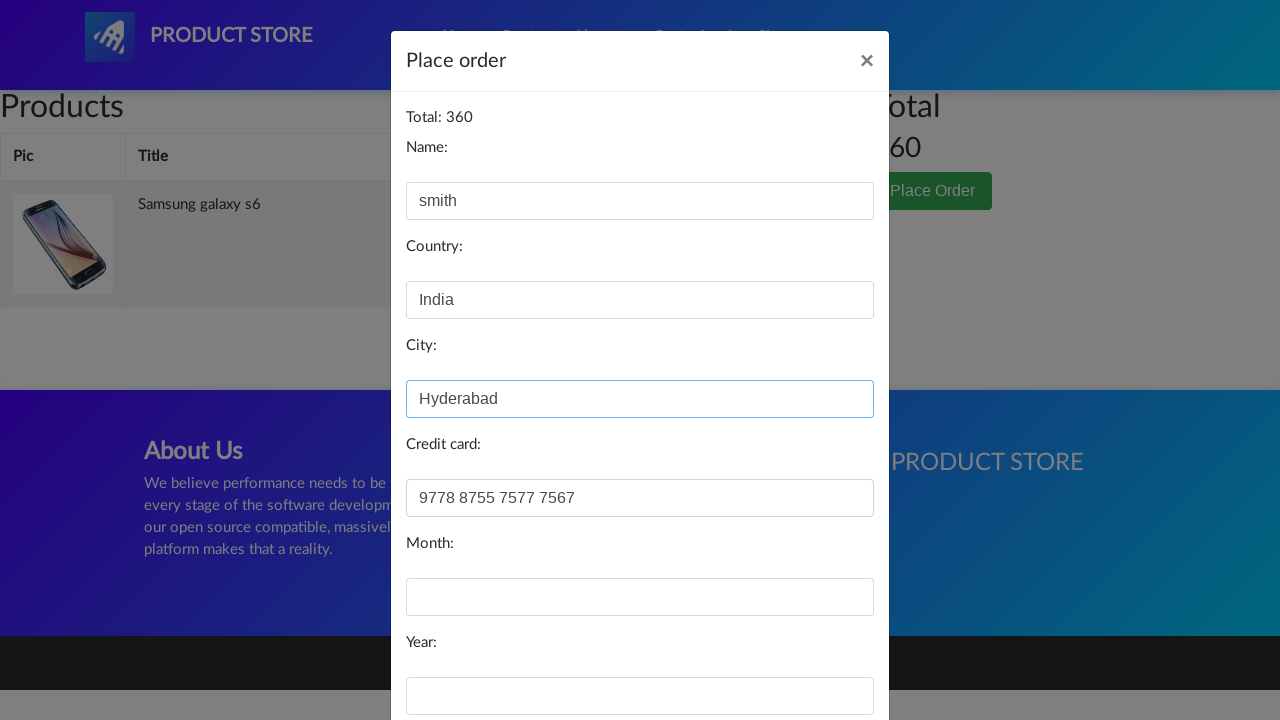

Filled month field with 'April' on #month
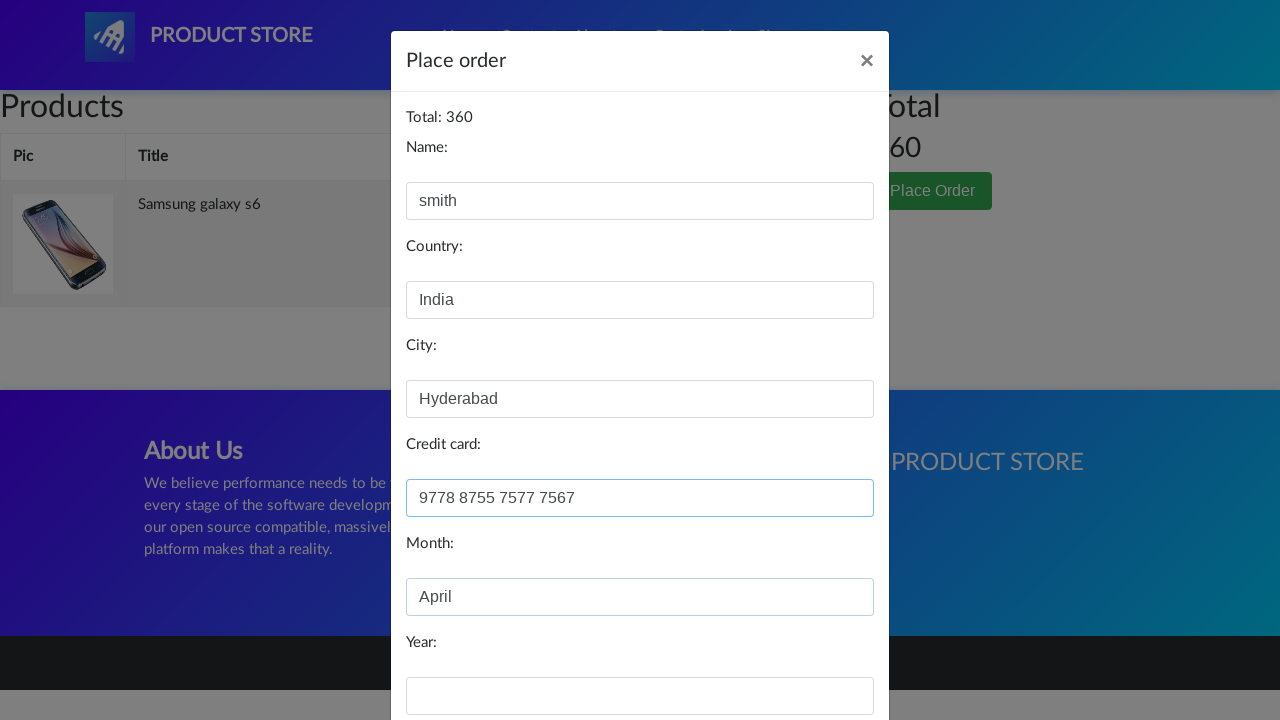

Filled year field with '2022' on #year
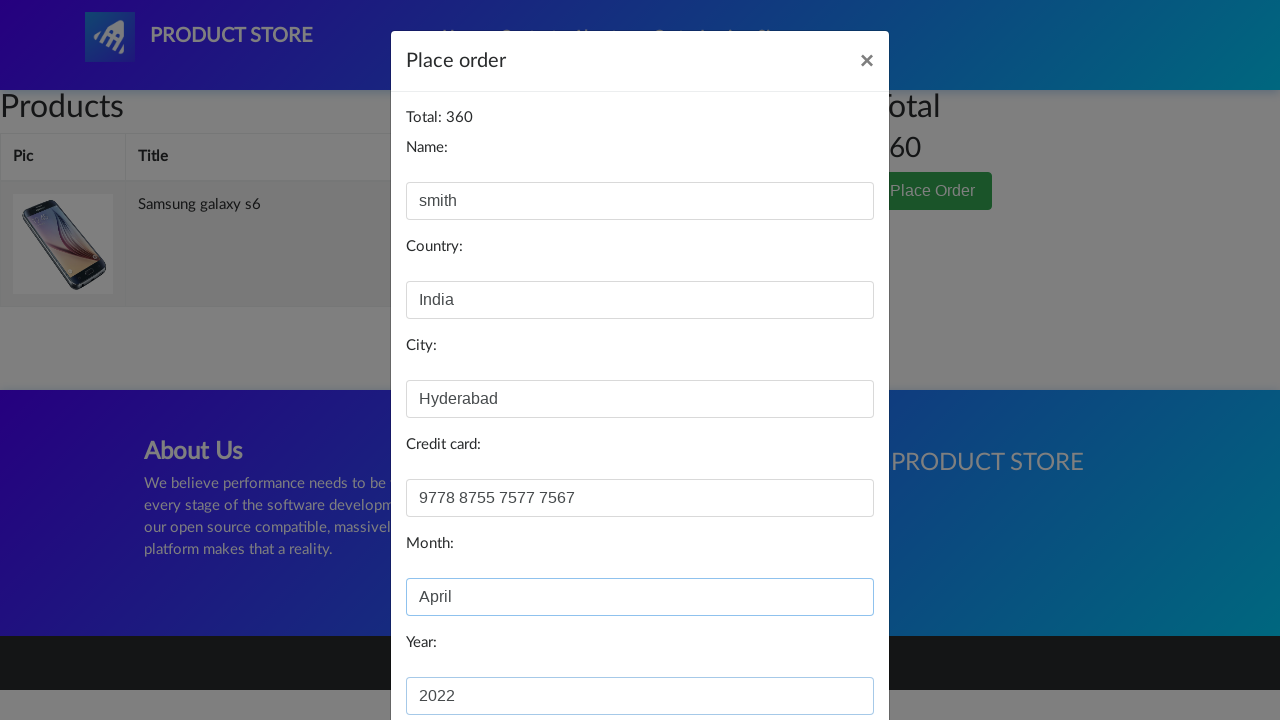

Clicked Purchase button to complete order at (823, 655) on xpath=//button[normalize-space()='Purchase']
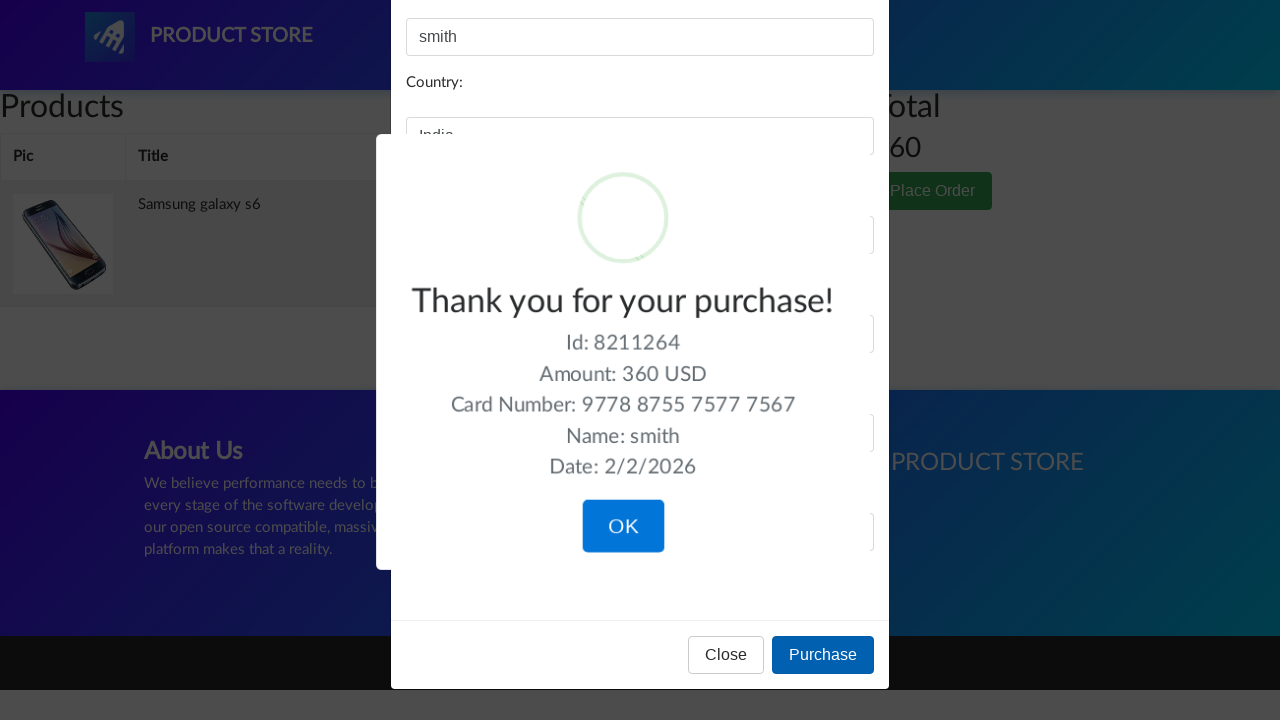

Order confirmation message appeared
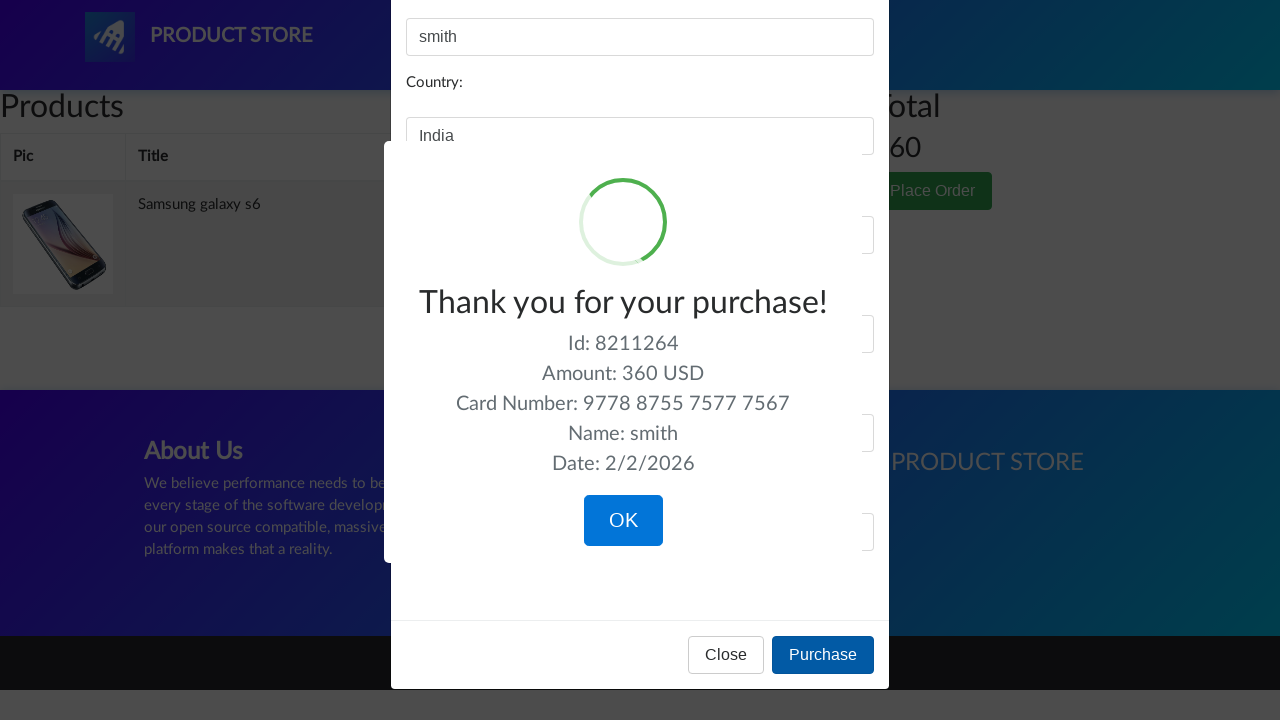

Clicked OK to confirm and complete checkout process at (623, 521) on xpath=//button[normalize-space()='OK']
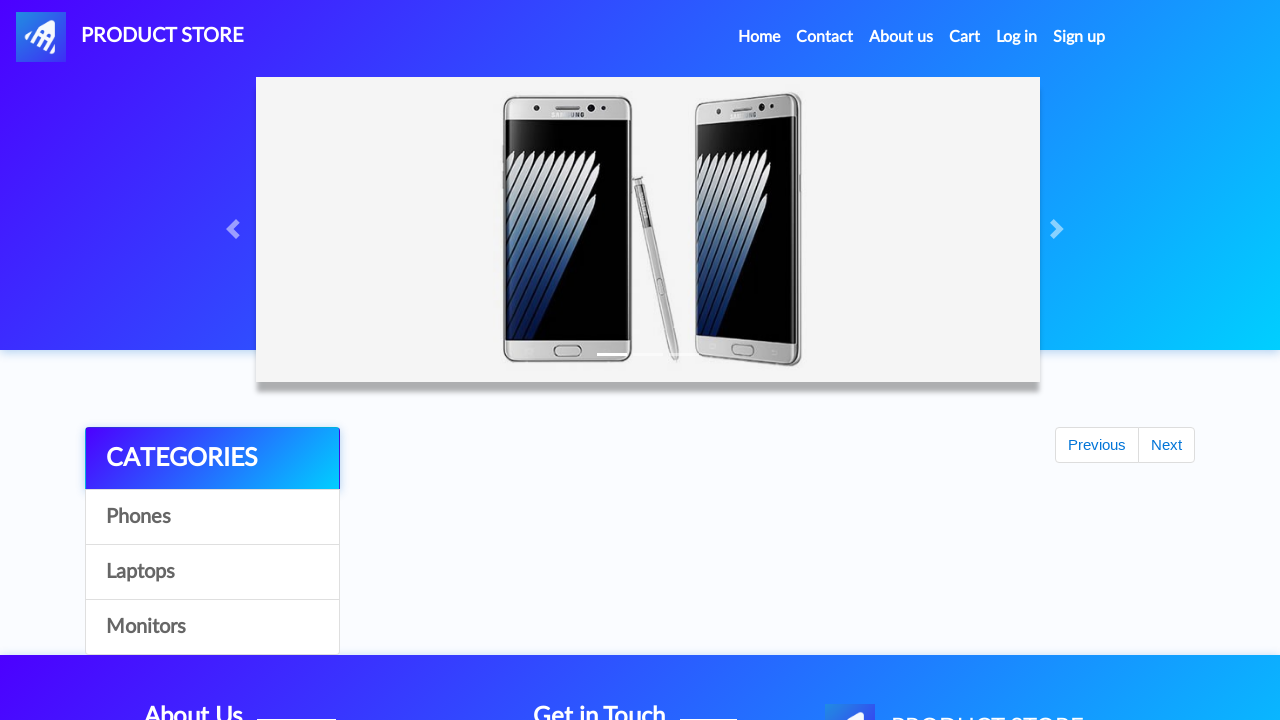

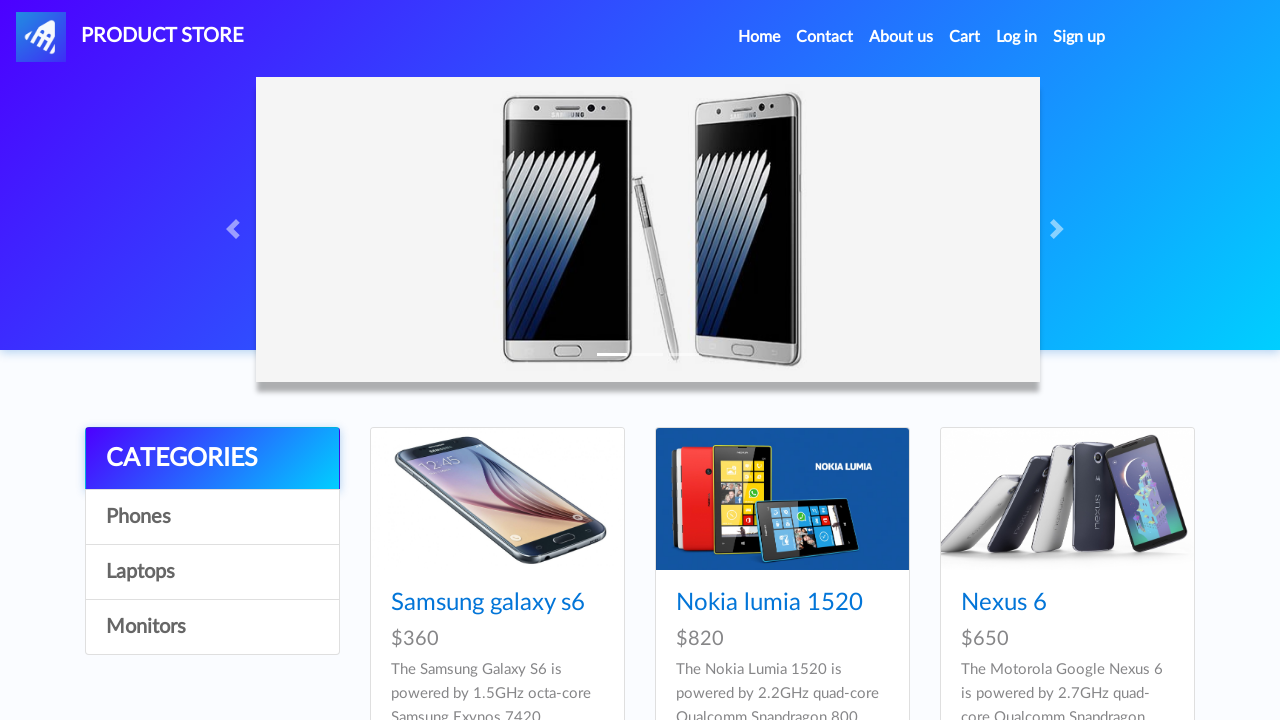